Navigates to sortable data tables page and verifies the URL, then locates a specific table row containing an email address

Starting URL: http://the-internet.herokuapp.com/

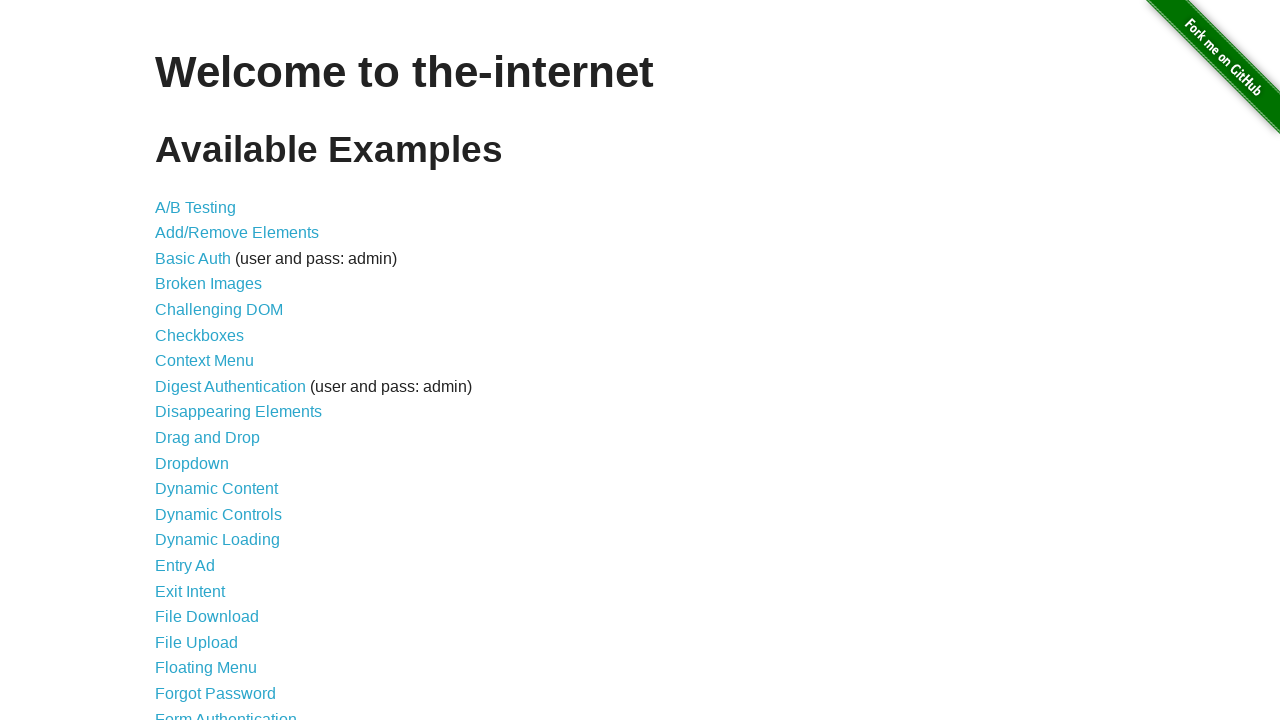

Clicked on 'Sortable Data Tables' link at (230, 574) on text=Sortable Data Tables
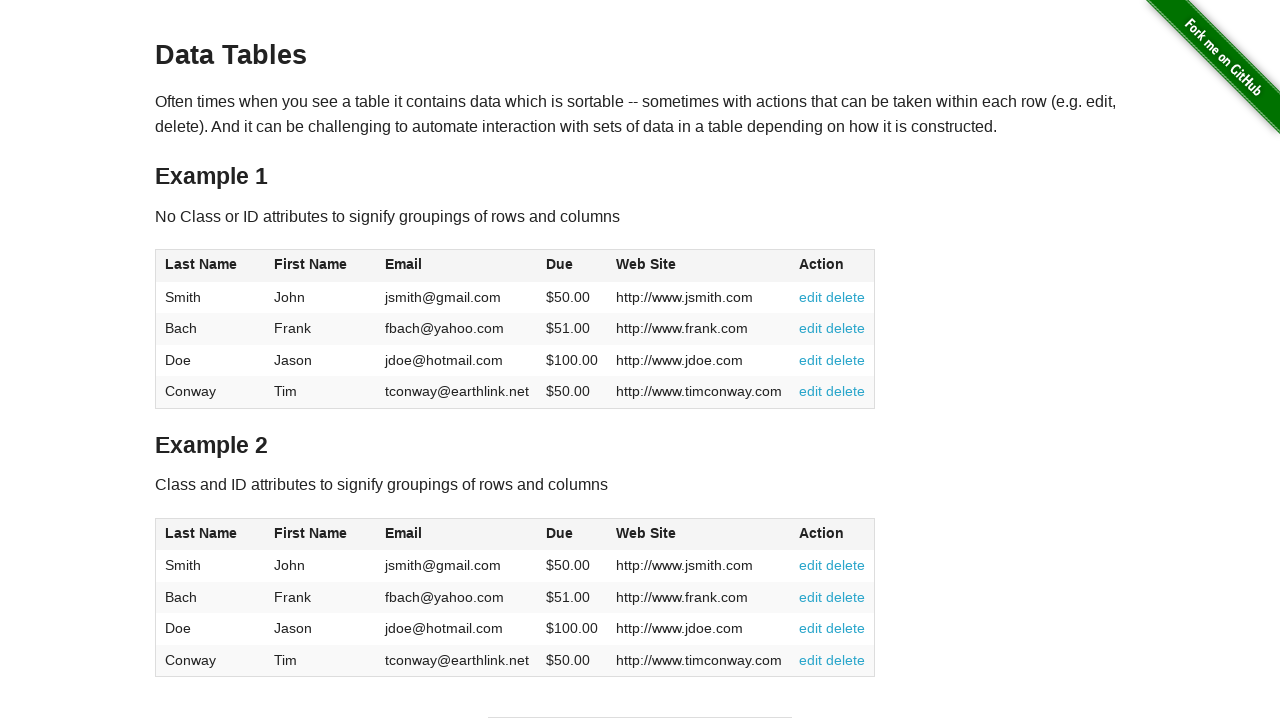

Navigation to sortable data tables page completed
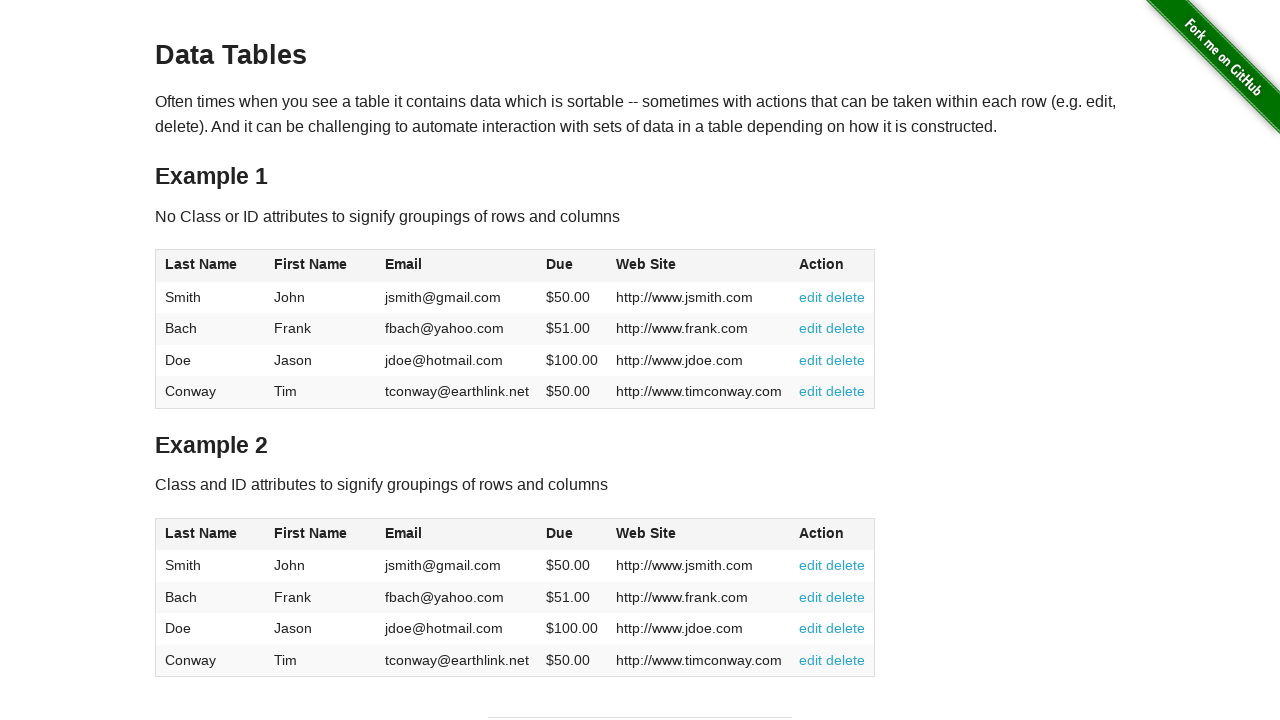

Verified URL is http://the-internet.herokuapp.com/tables
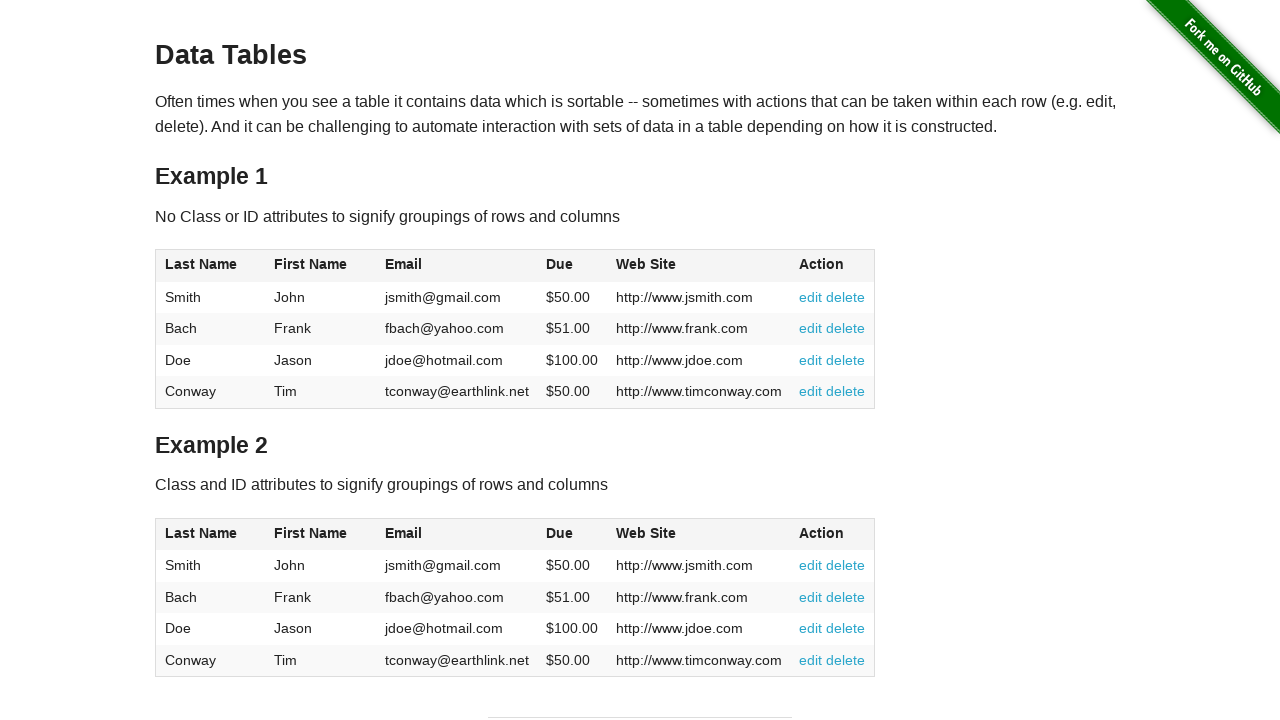

Located table row containing email 'jsmith@gmail.com' in table2
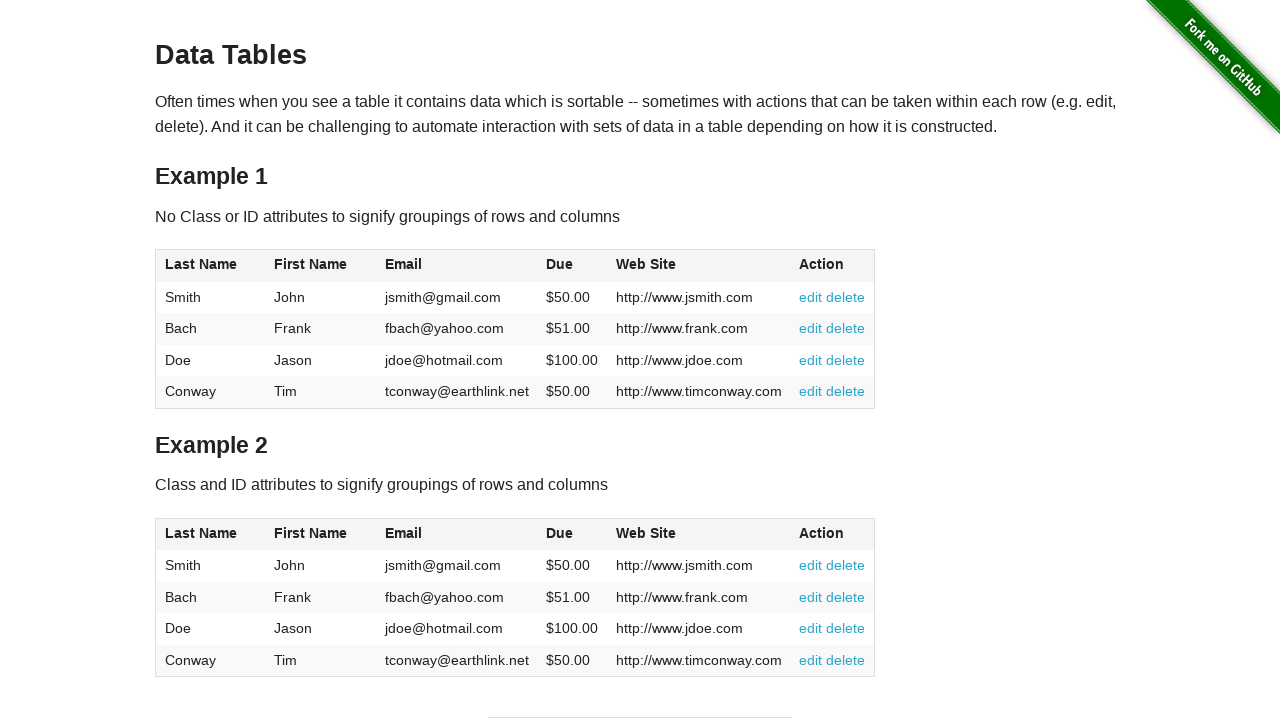

Verified that row with email 'jsmith@gmail.com' exists
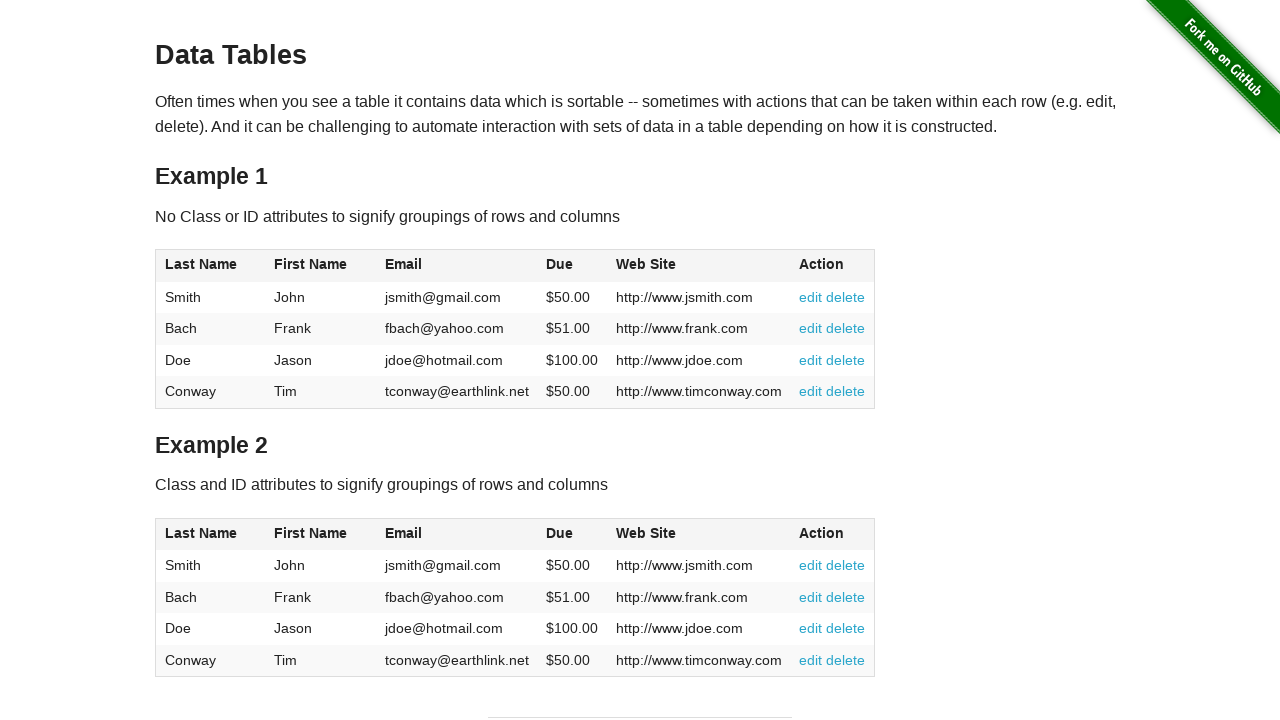

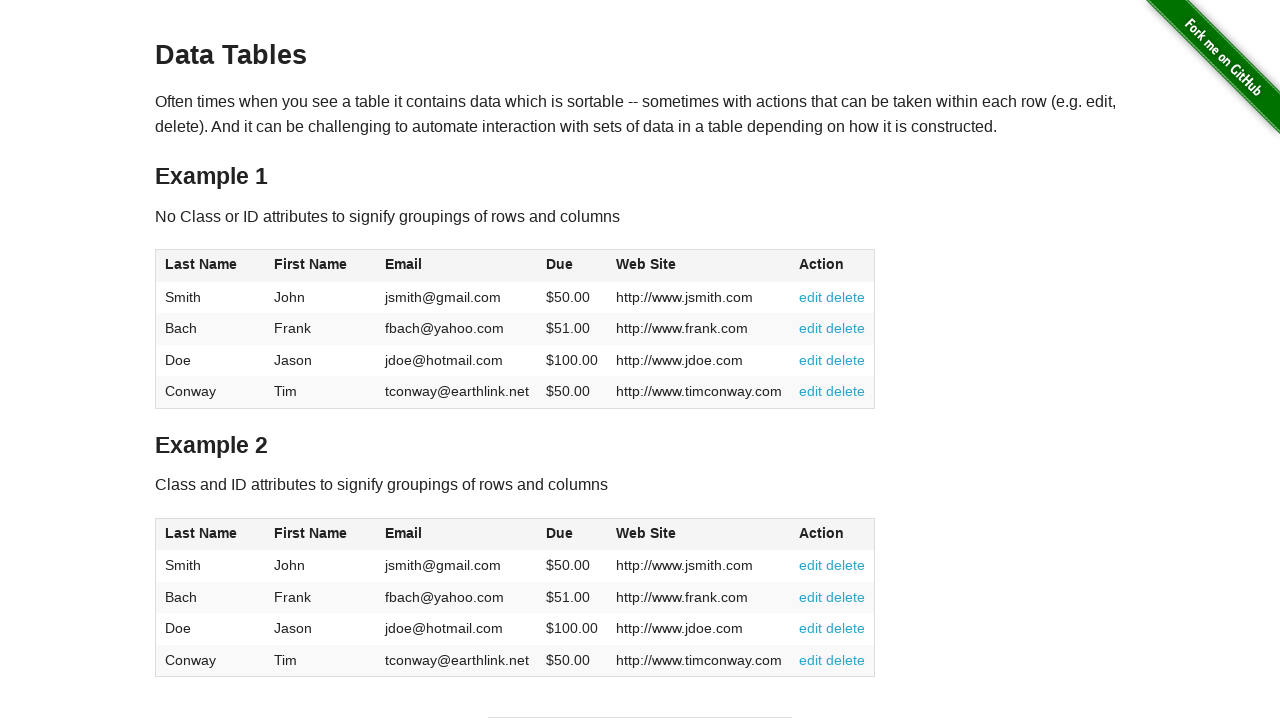